Tests the GreenKart vegetable shopping site by searching for products containing "ca", then clicking the add to cart button for Cauliflower, and verifying the brand contains "GREEN"

Starting URL: https://rahulshettyacademy.com/seleniumPractise/#/

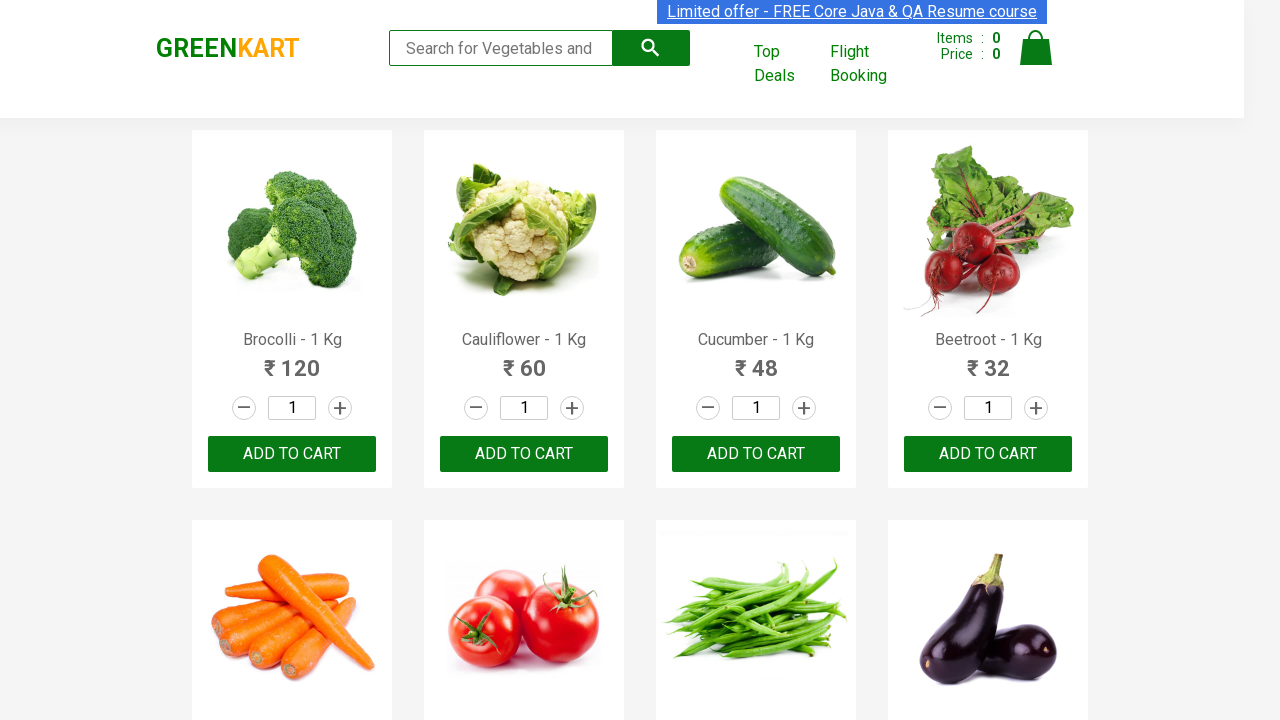

Filled search box with 'ca' on .search-keyword
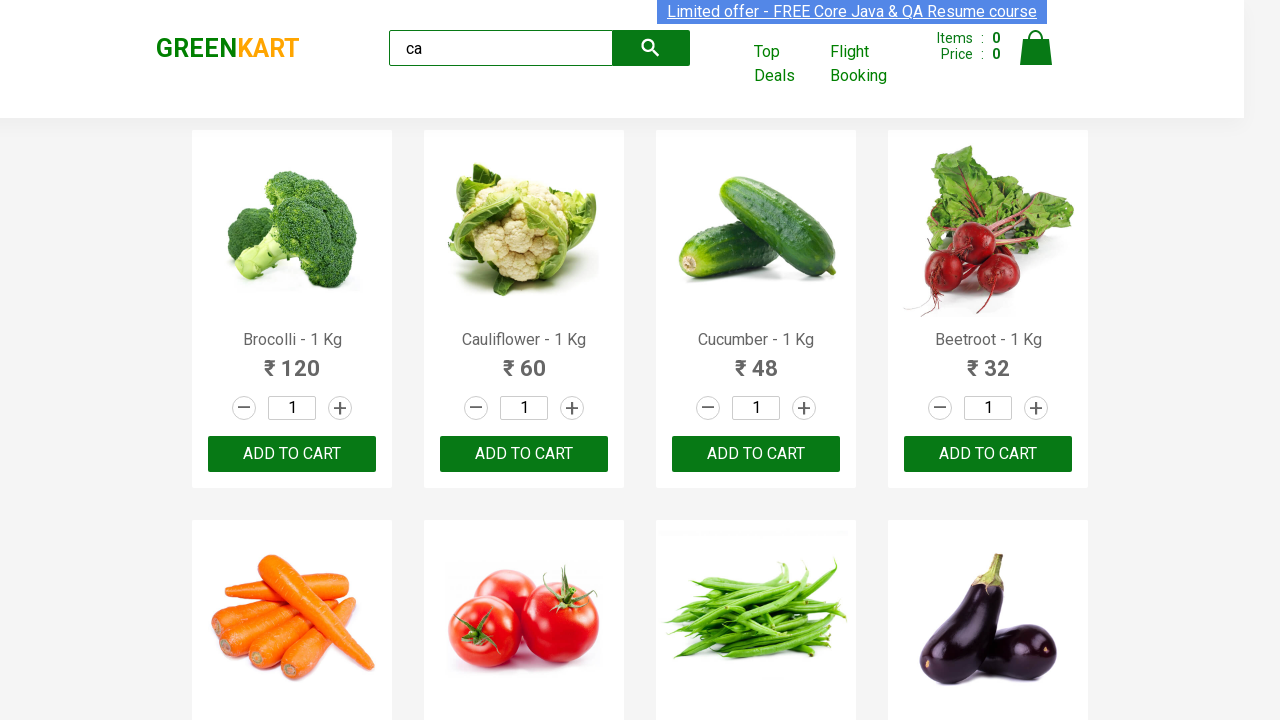

Waited 2 seconds for products to load
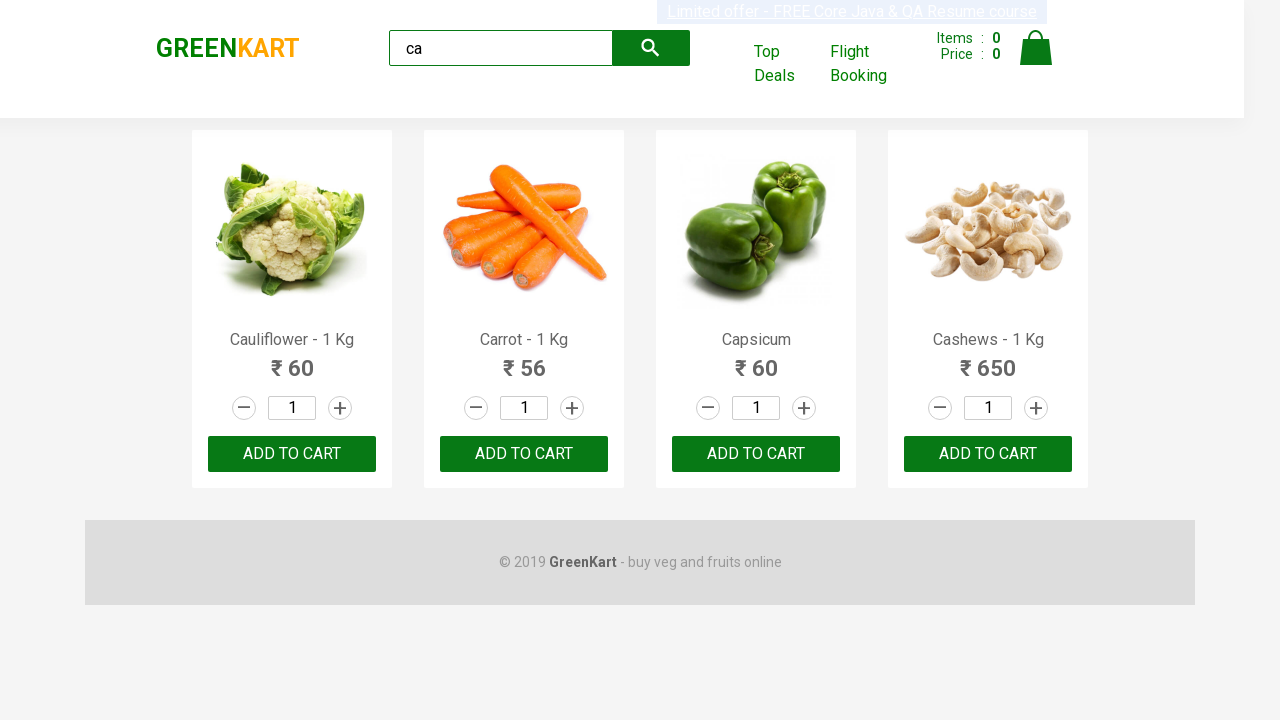

Retrieved all product elements from page
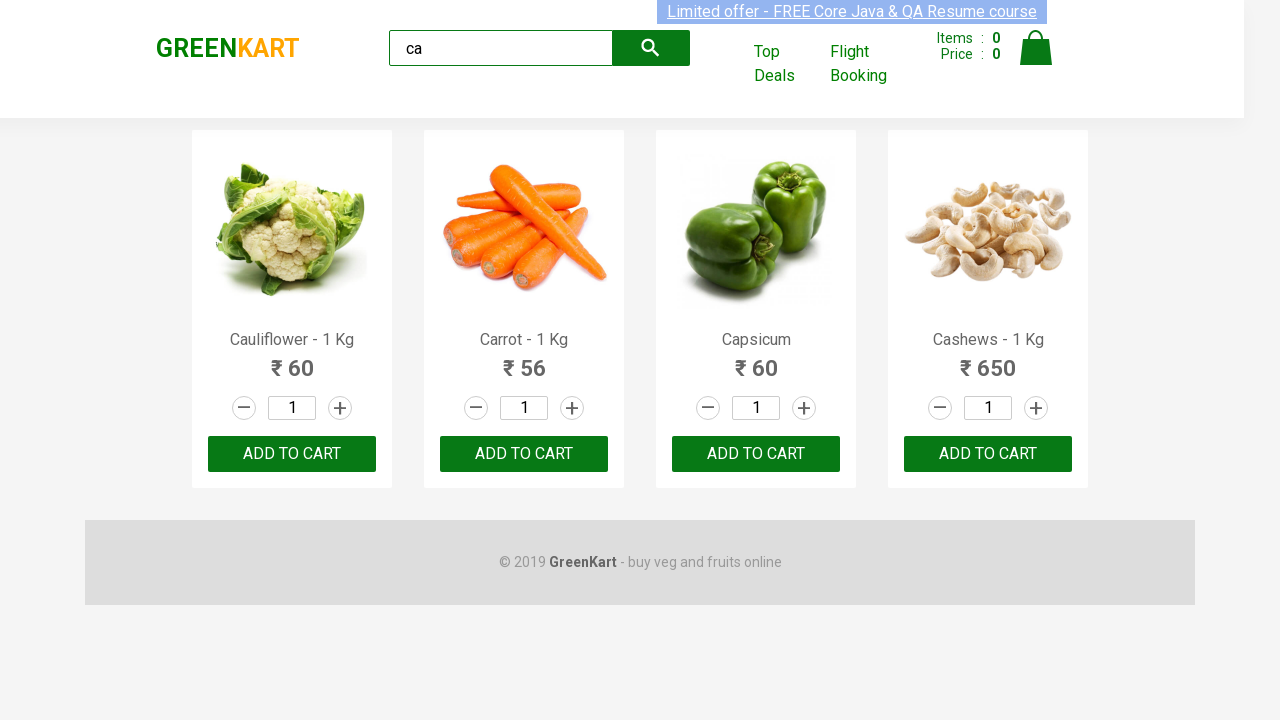

Retrieved product name: Cauliflower - 1 Kg
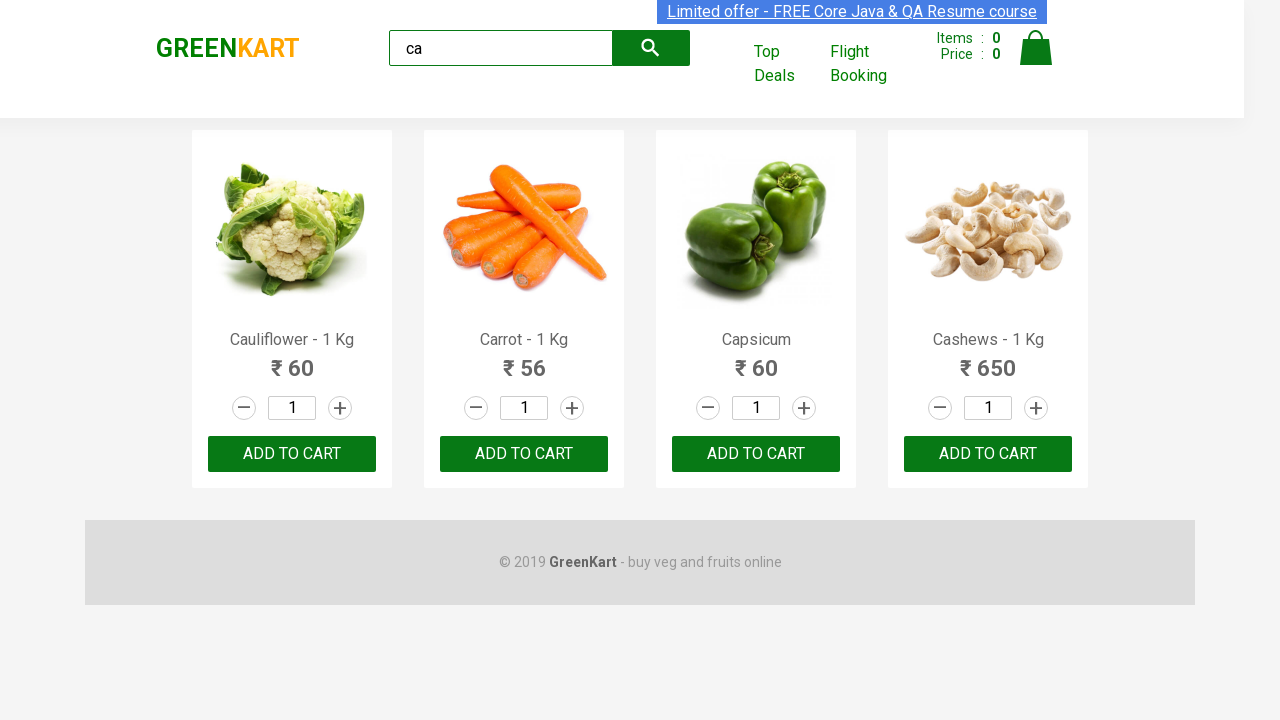

Clicked add to cart button for Cauliflower at (292, 454) on .products .product >> nth=0 >> button
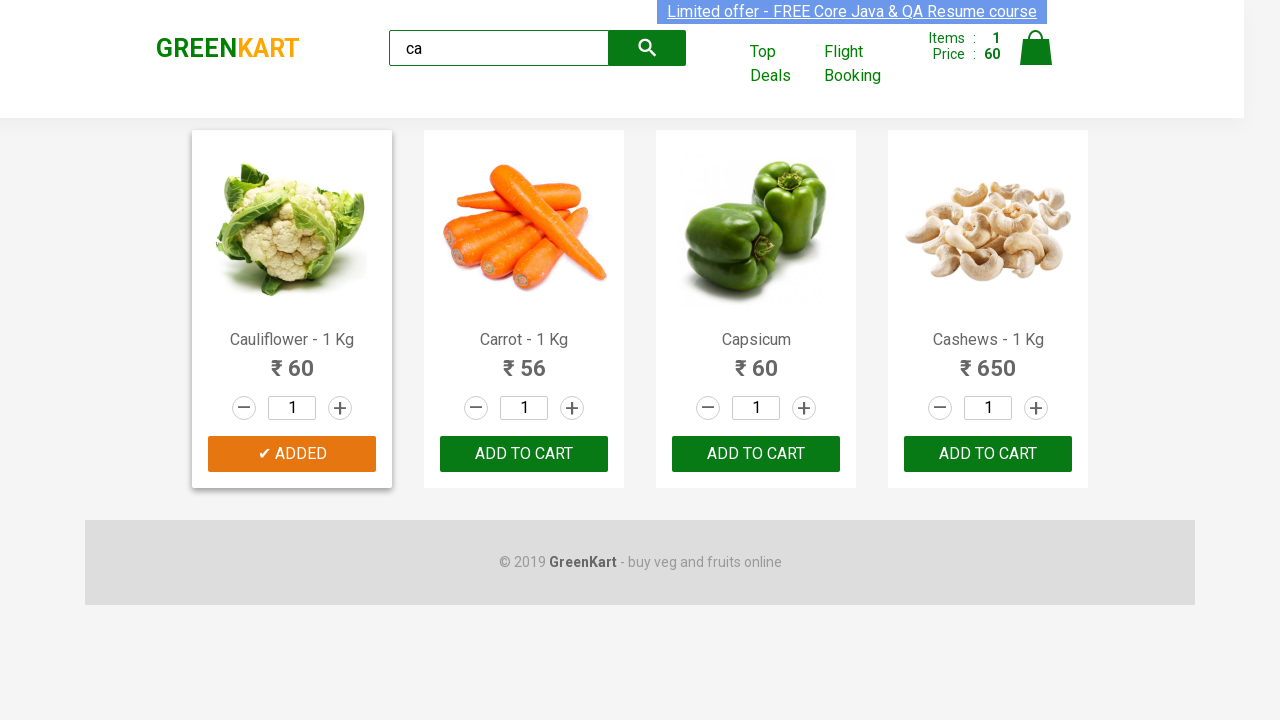

Retrieved product name: Carrot - 1 Kg
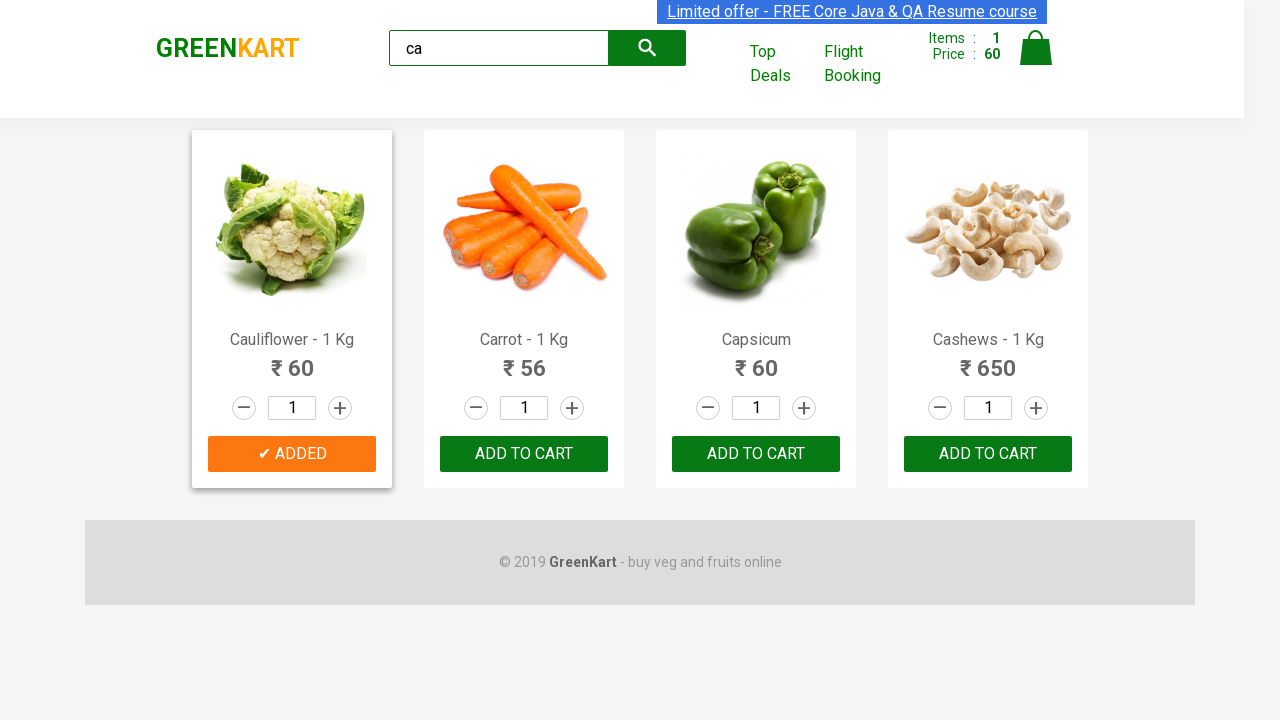

Retrieved product name: Capsicum
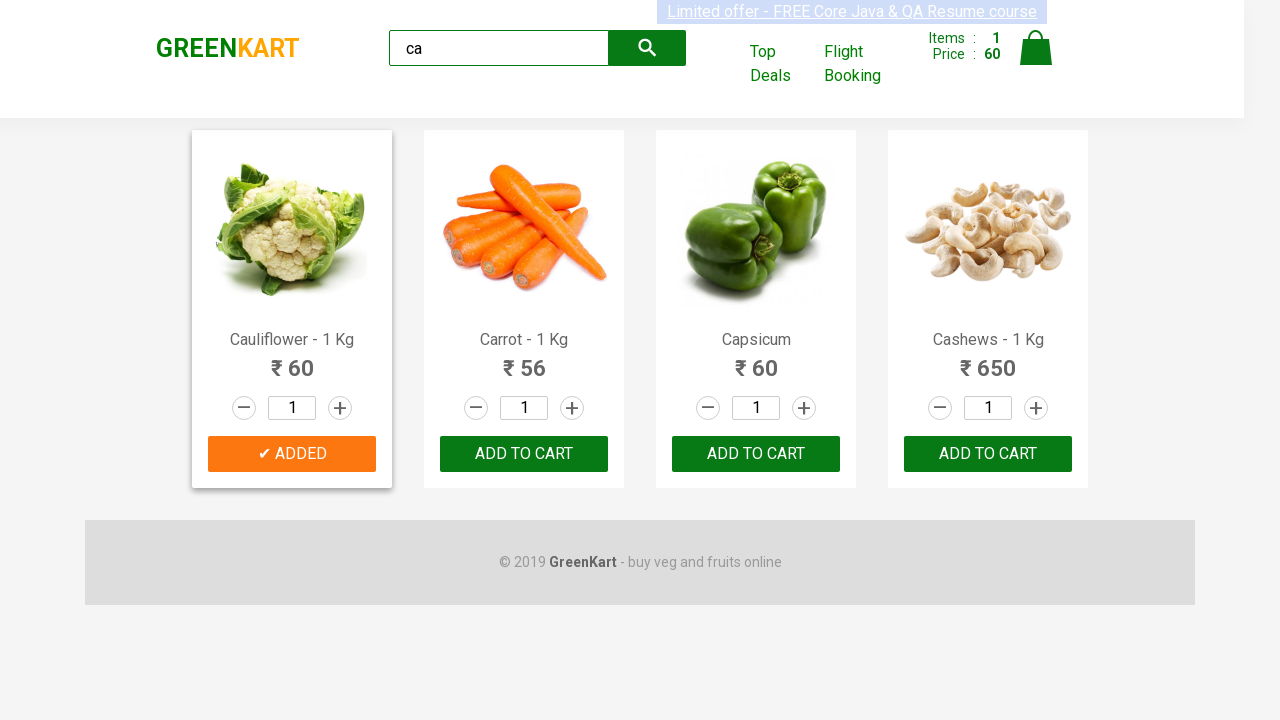

Retrieved product name: Cashews - 1 Kg
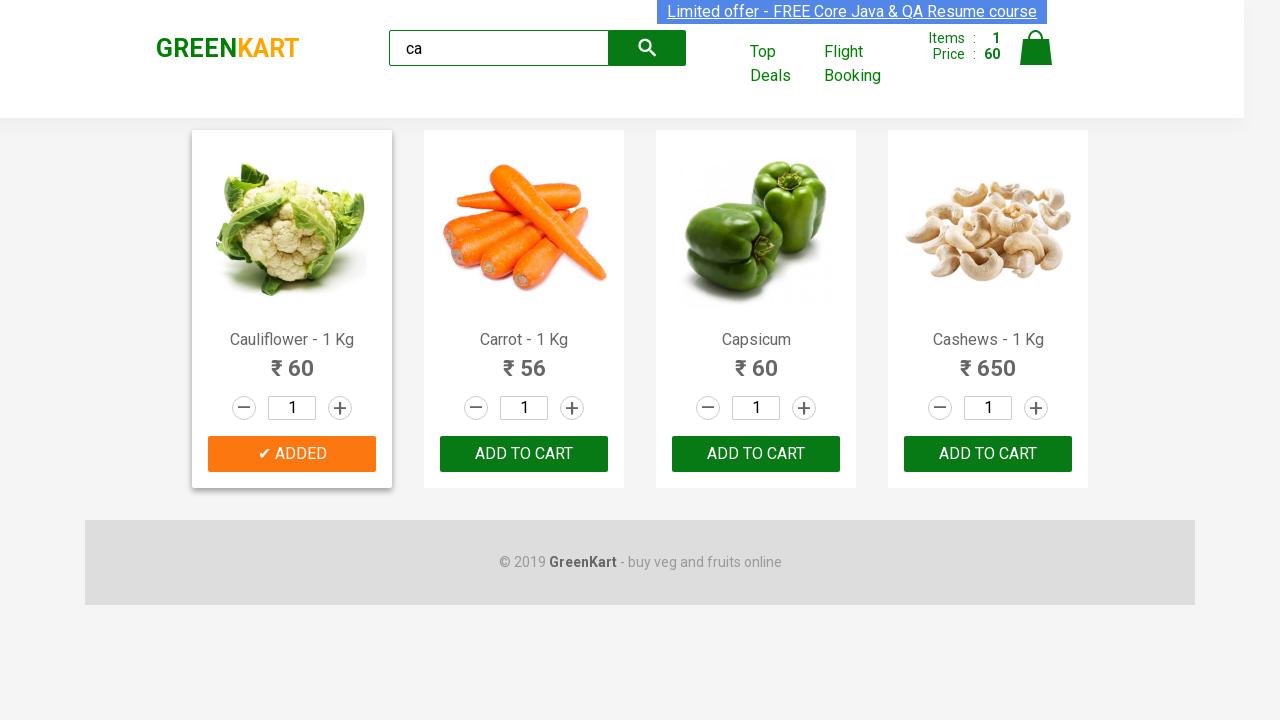

Waited for brand element to appear
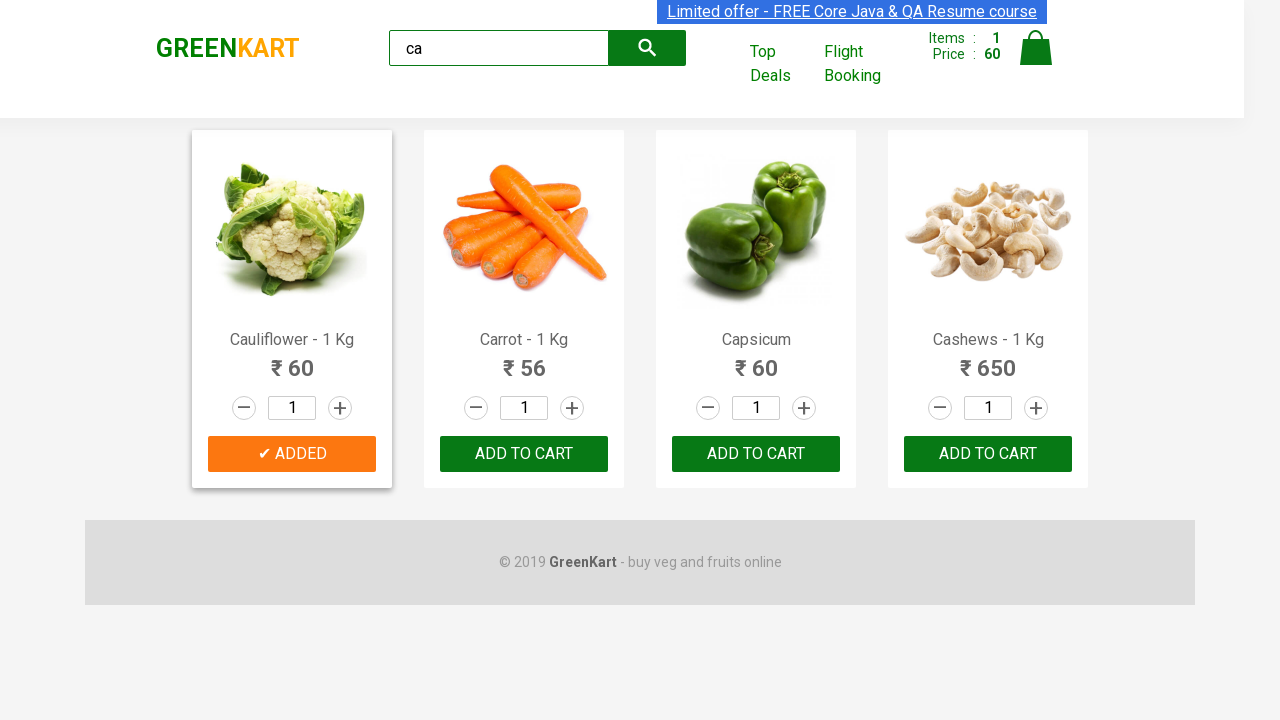

Retrieved brand text: GREENKART
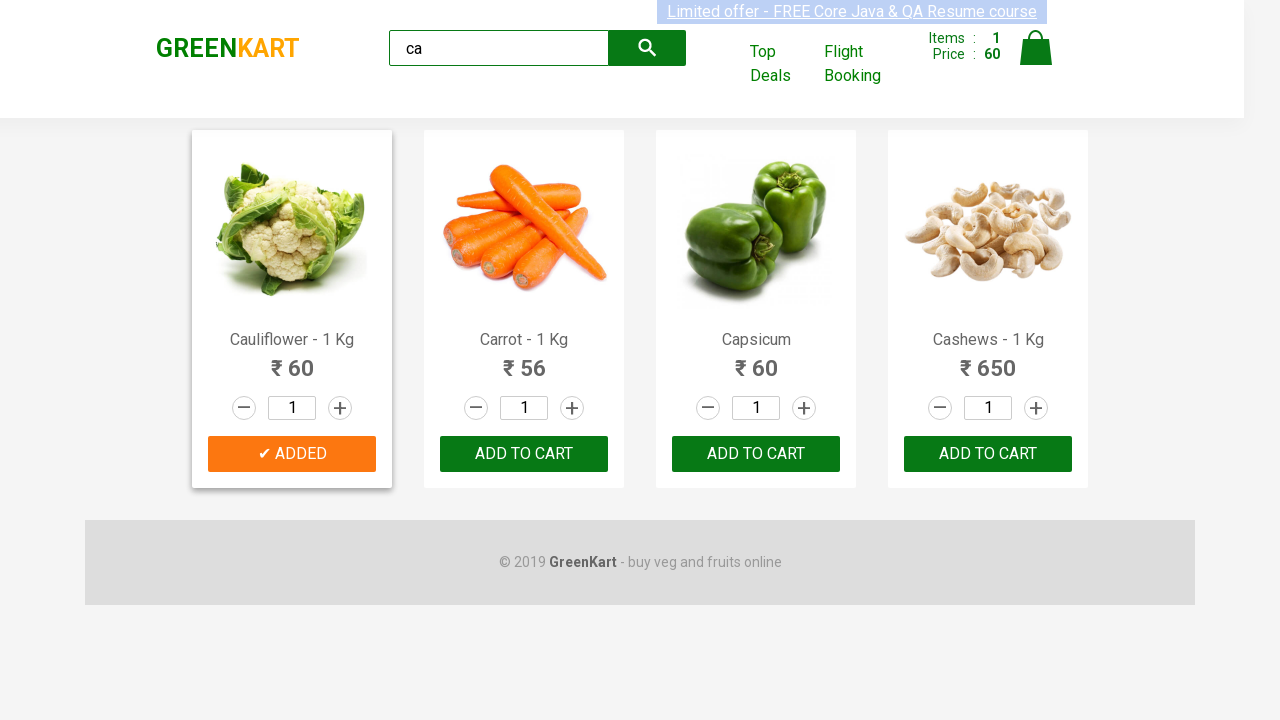

Verified that brand contains 'GREEN'
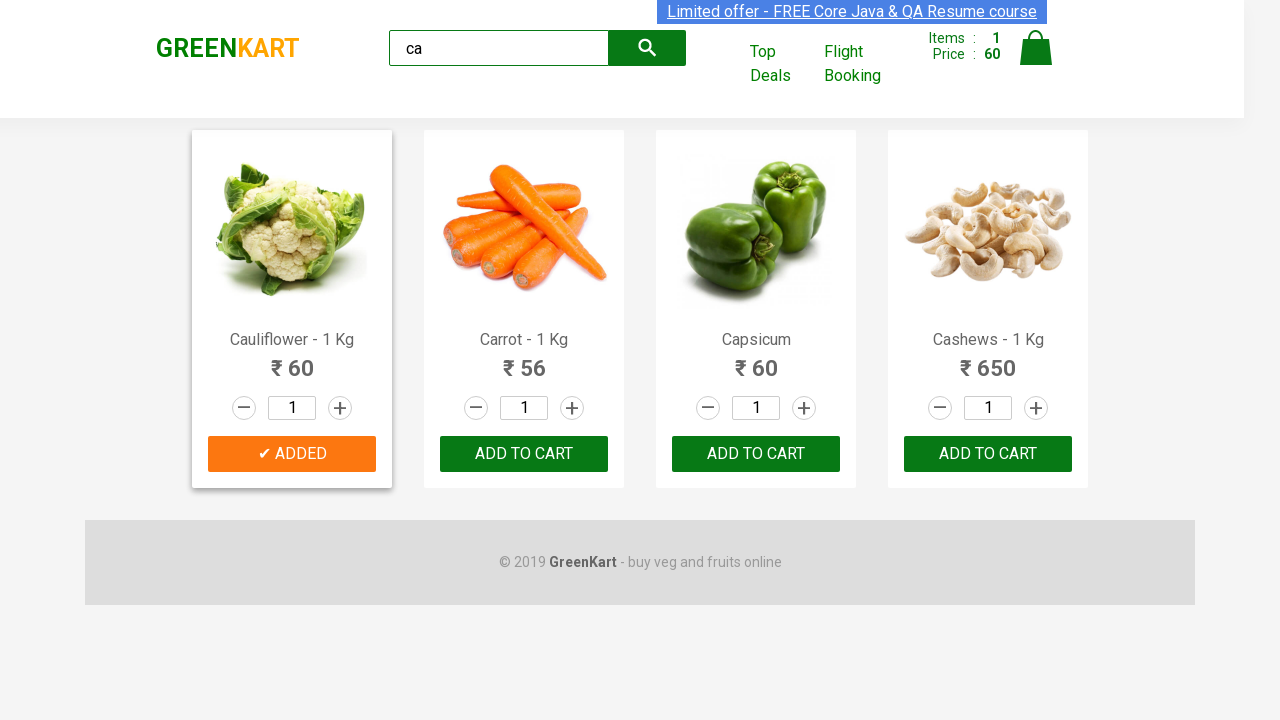

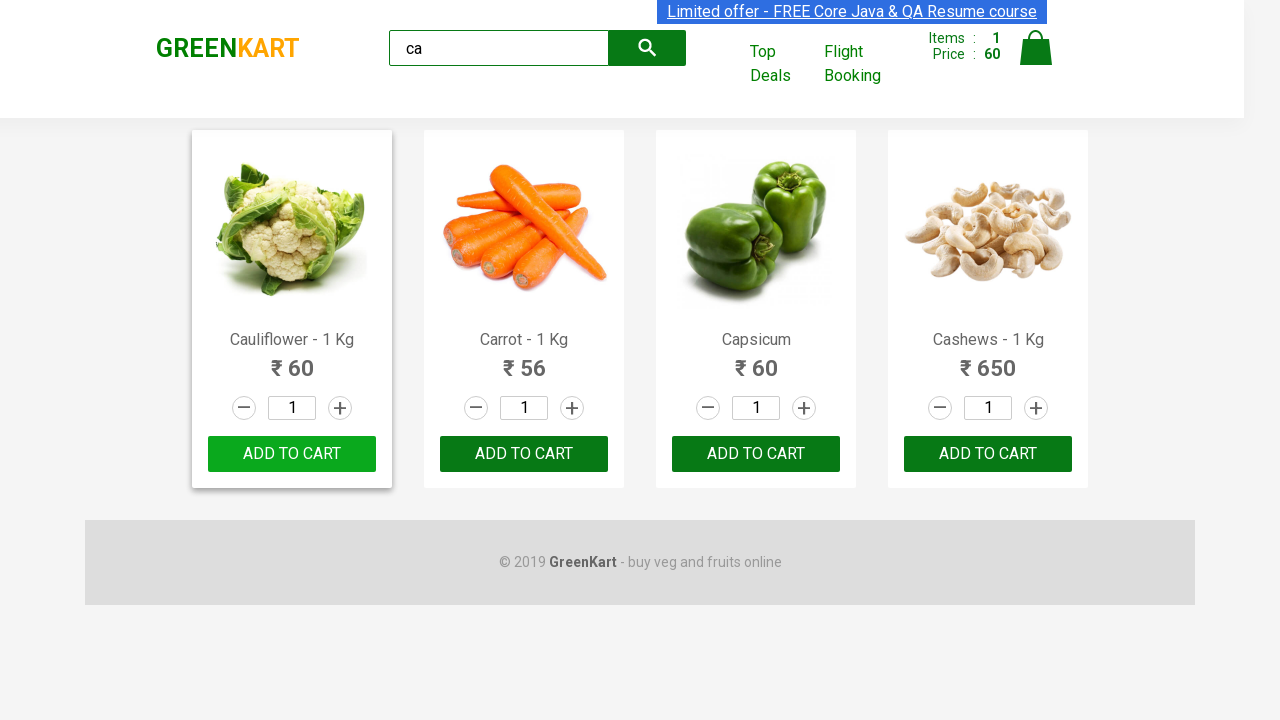